Navigates to Redbus homepage and verifies the current URL matches the expected URL

Starting URL: https://www.redbus.in/

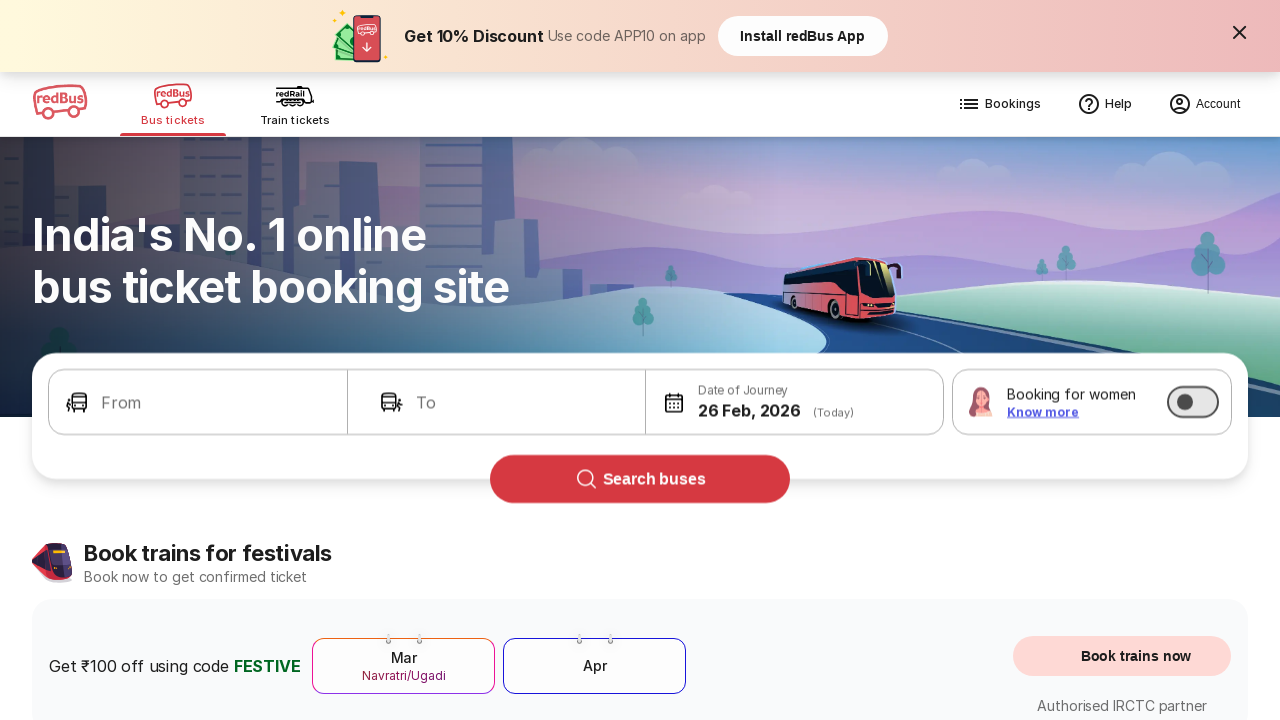

Verified current URL matches expected Redbus homepage URL
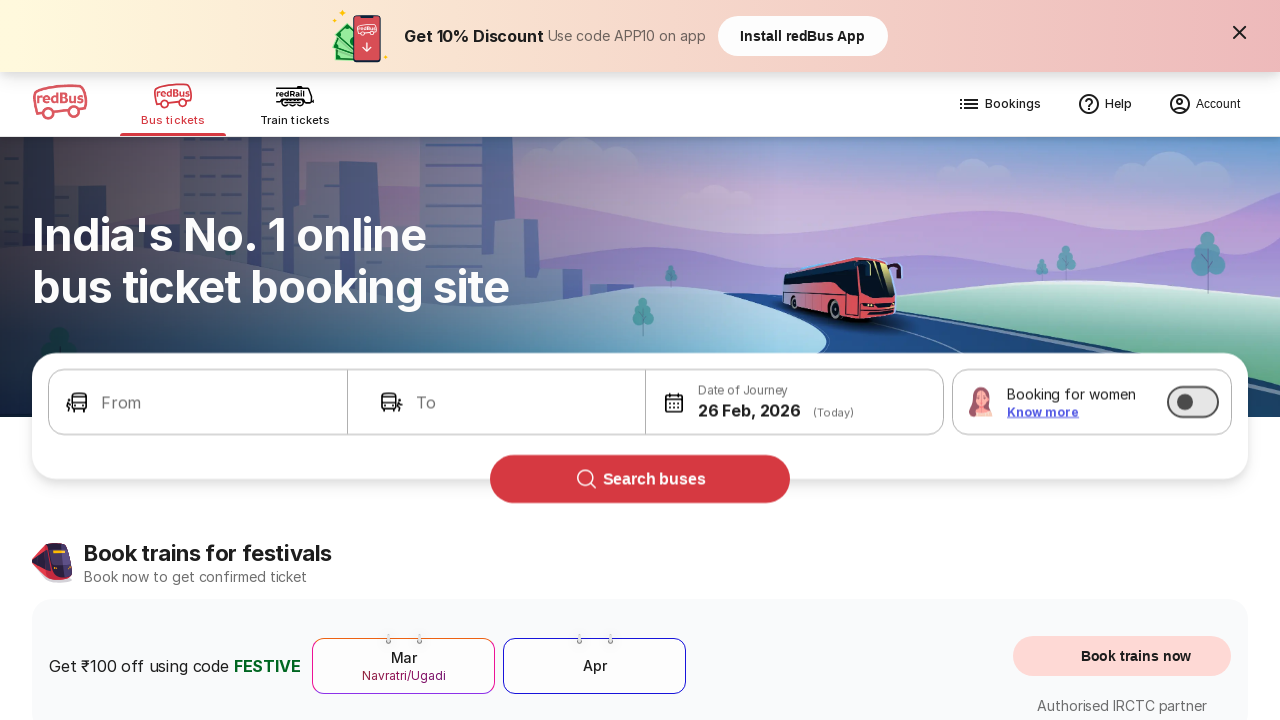

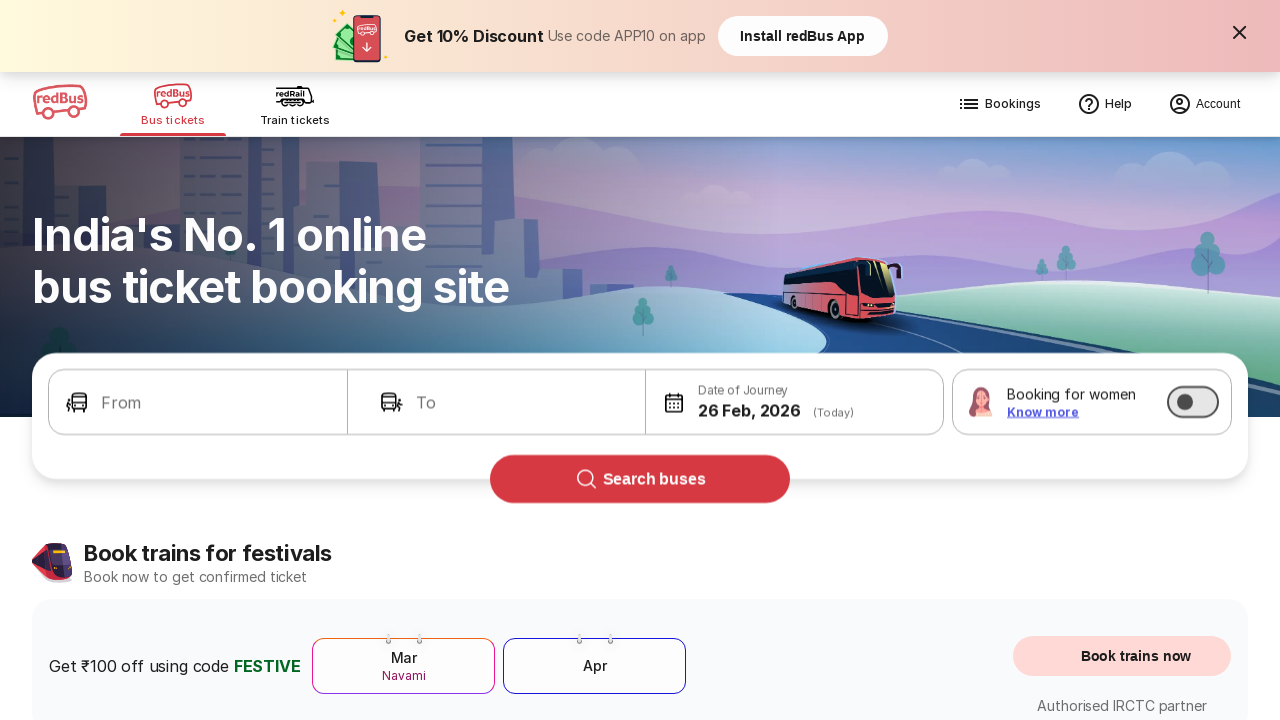